Tests various mouse events including single click, double click, and right-click (context click) on different elements on a mouse events demo page, then interacts with a context menu.

Starting URL: https://training-support.net/webelements/mouse-events

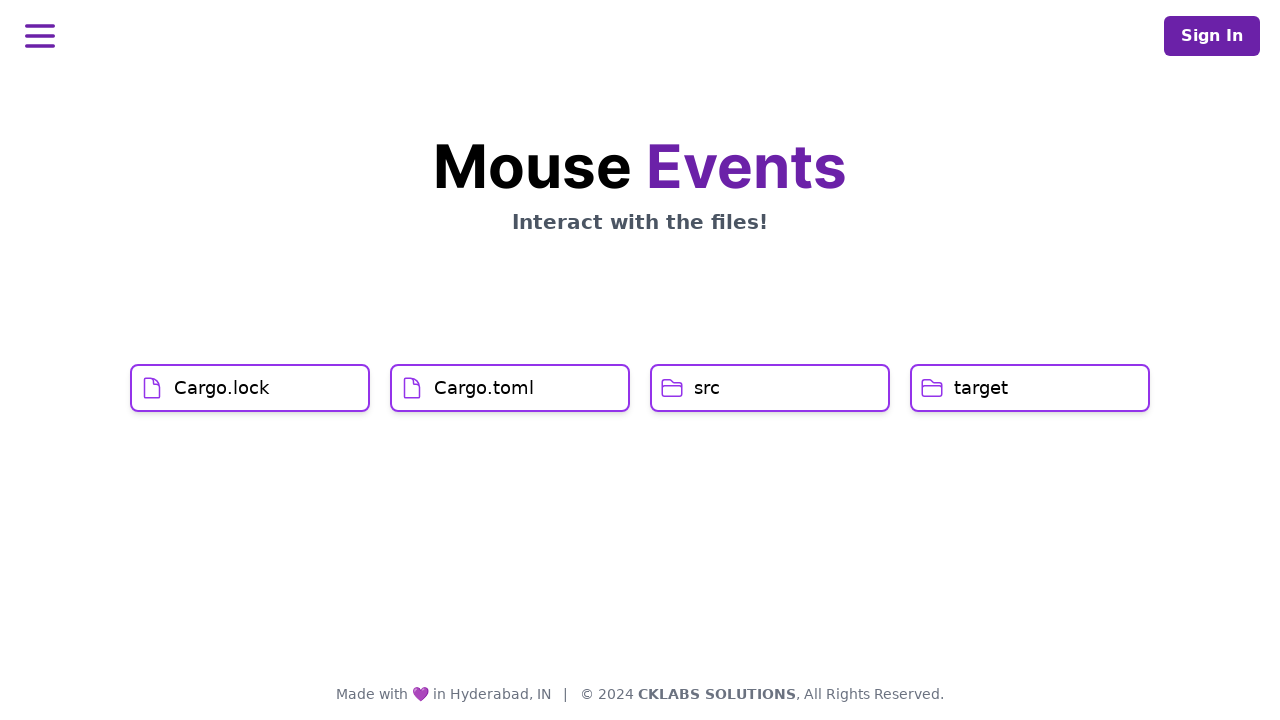

Clicked on Cargo.lock element at (222, 388) on xpath=//h1[text()='Cargo.lock']
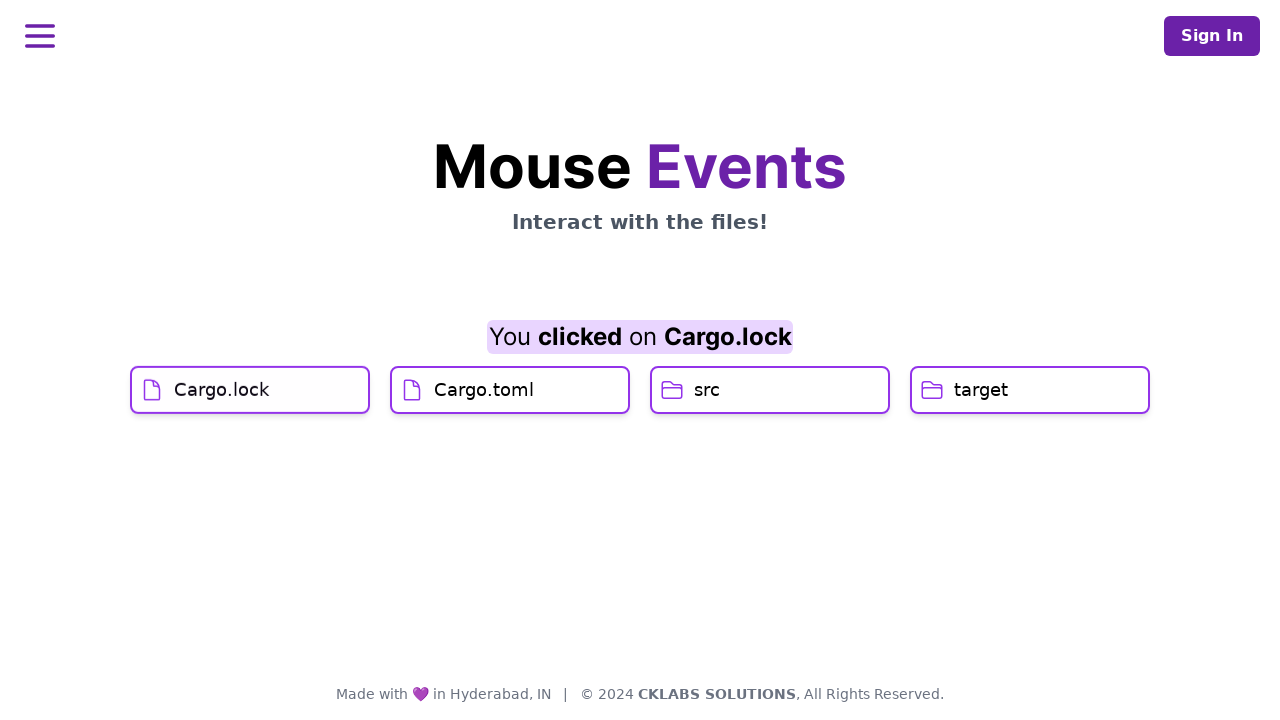

Clicked on Cargo.toml element at (484, 420) on xpath=//h1[text()='Cargo.toml']
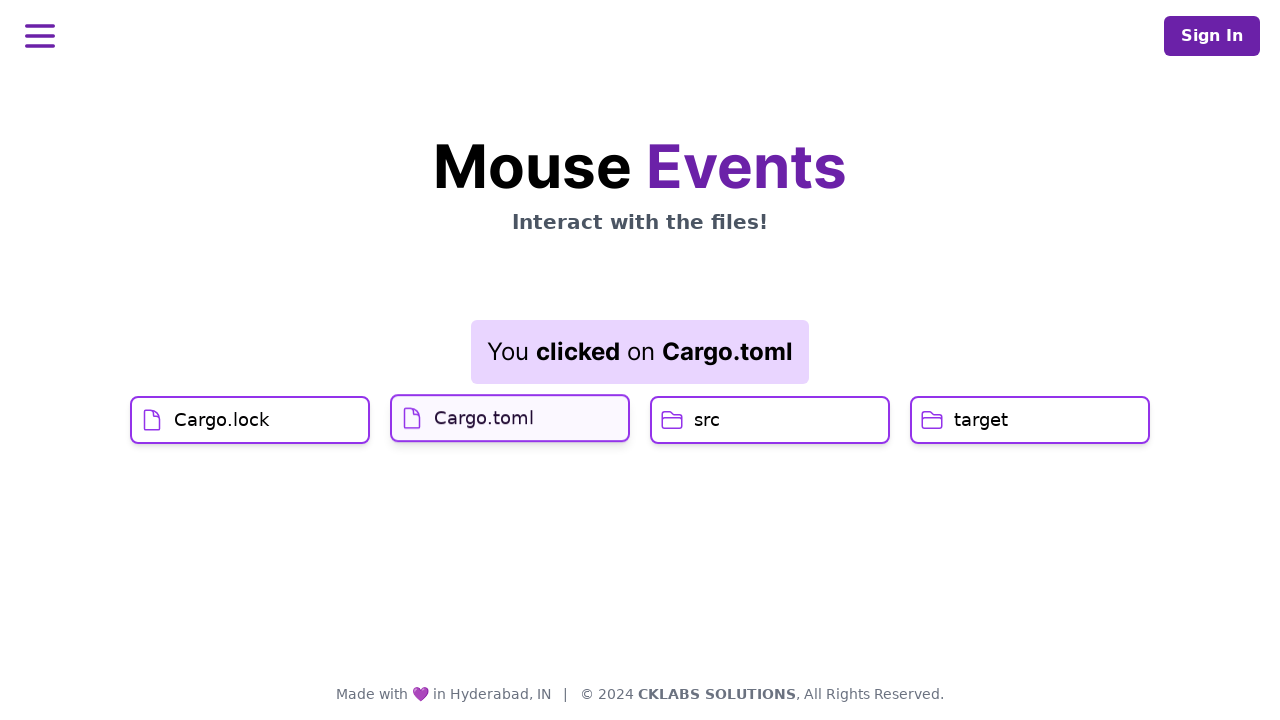

Result element loaded after Cargo.toml click
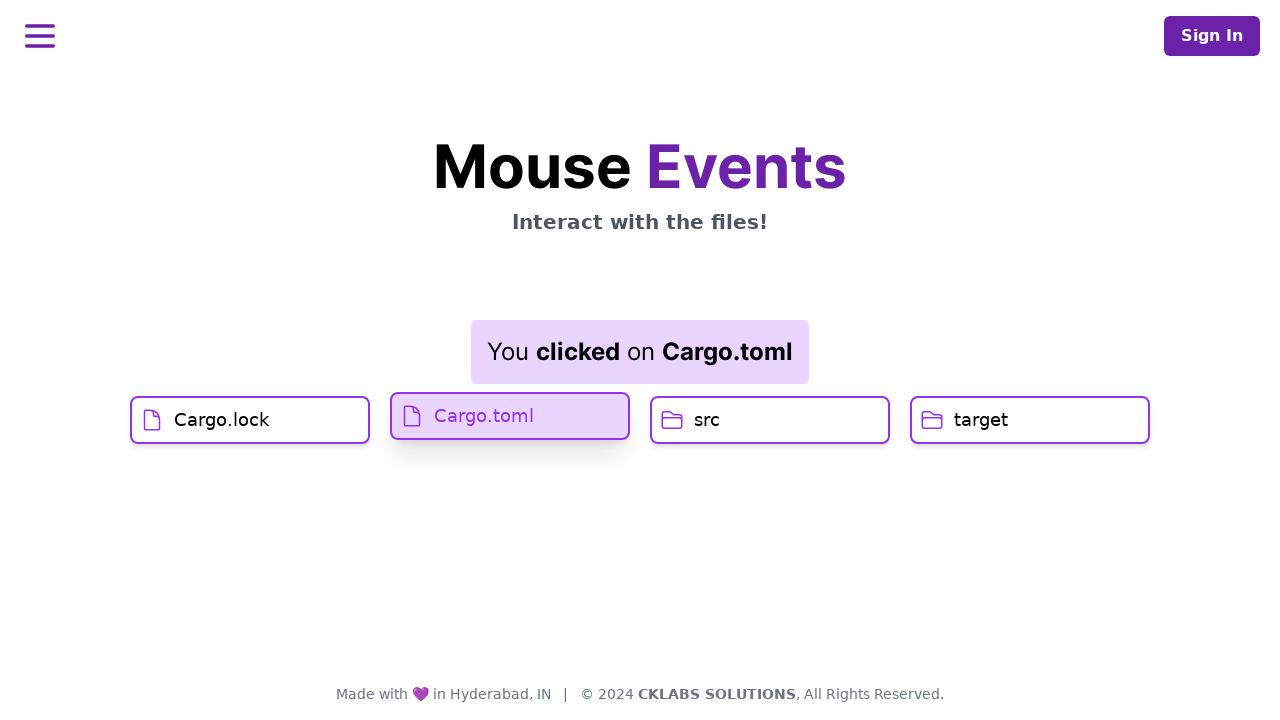

Double-clicked on src element at (707, 420) on xpath=//h1[text()='src']
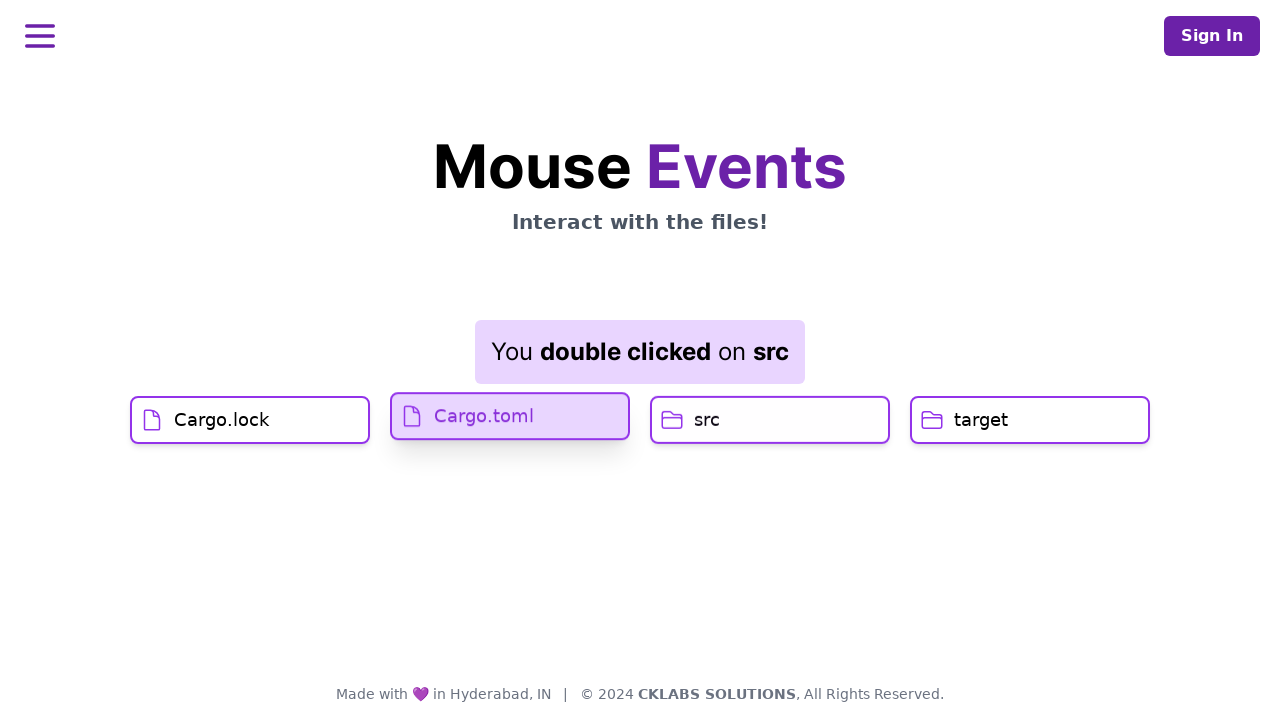

Right-clicked on target element to open context menu at (981, 420) on //h1[text()='target']
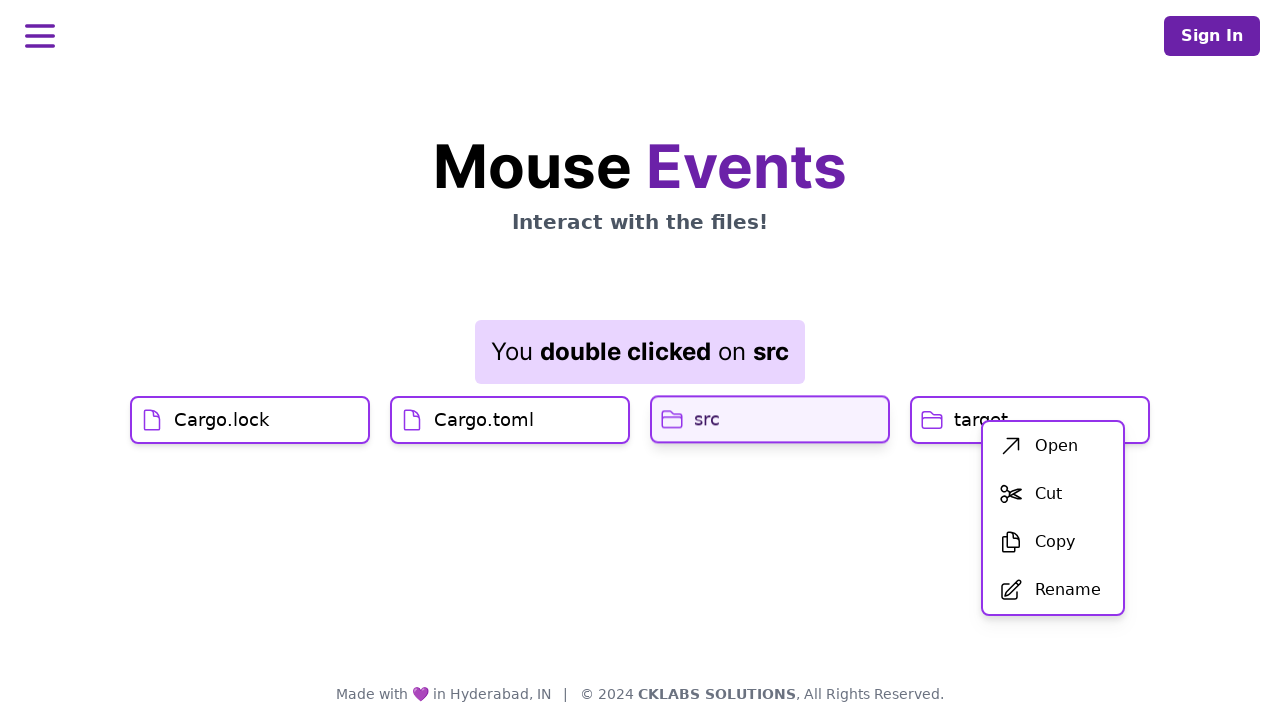

Clicked first option in context menu at (1053, 446) on xpath=//div[@id='menu']/div/ul/li[1]
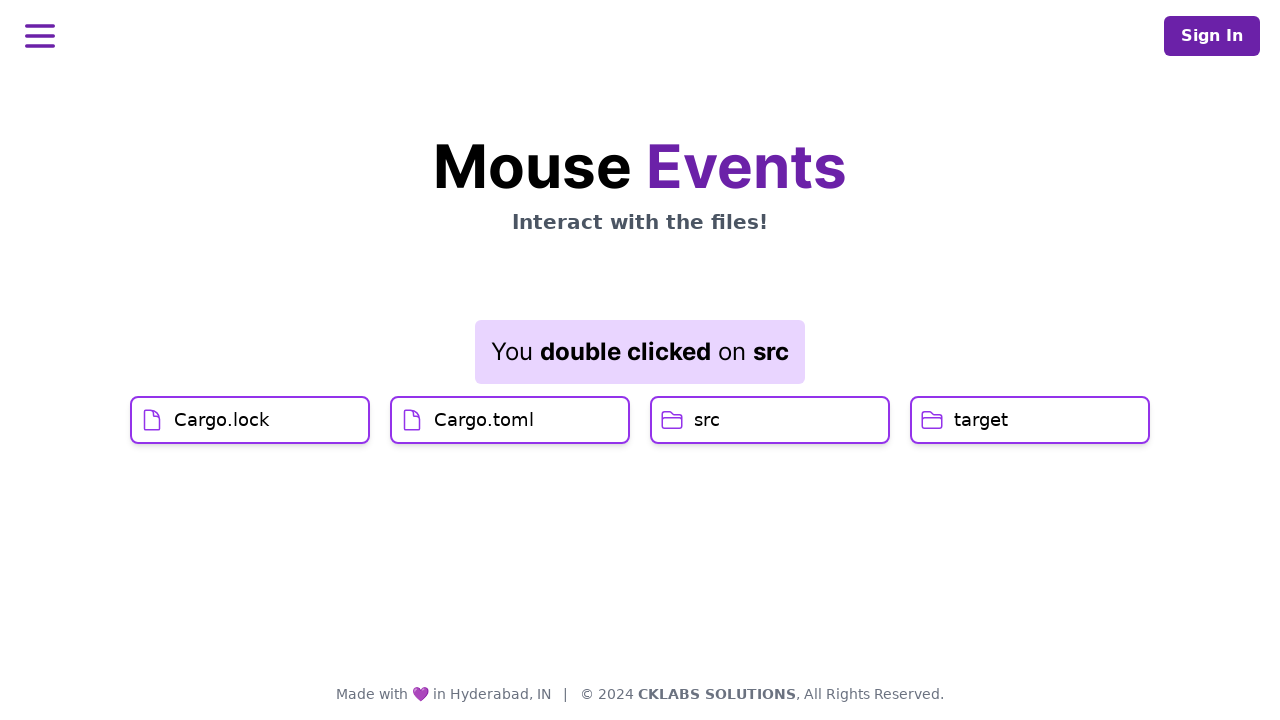

Result element updated after context menu selection
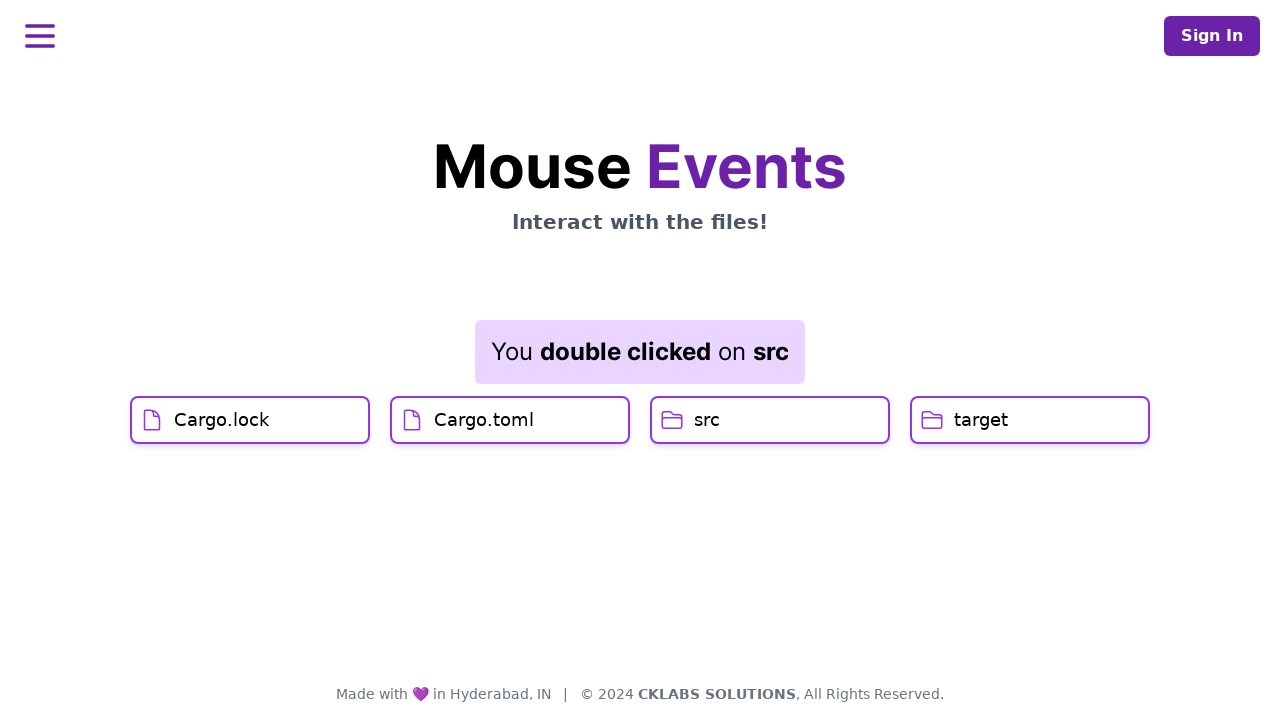

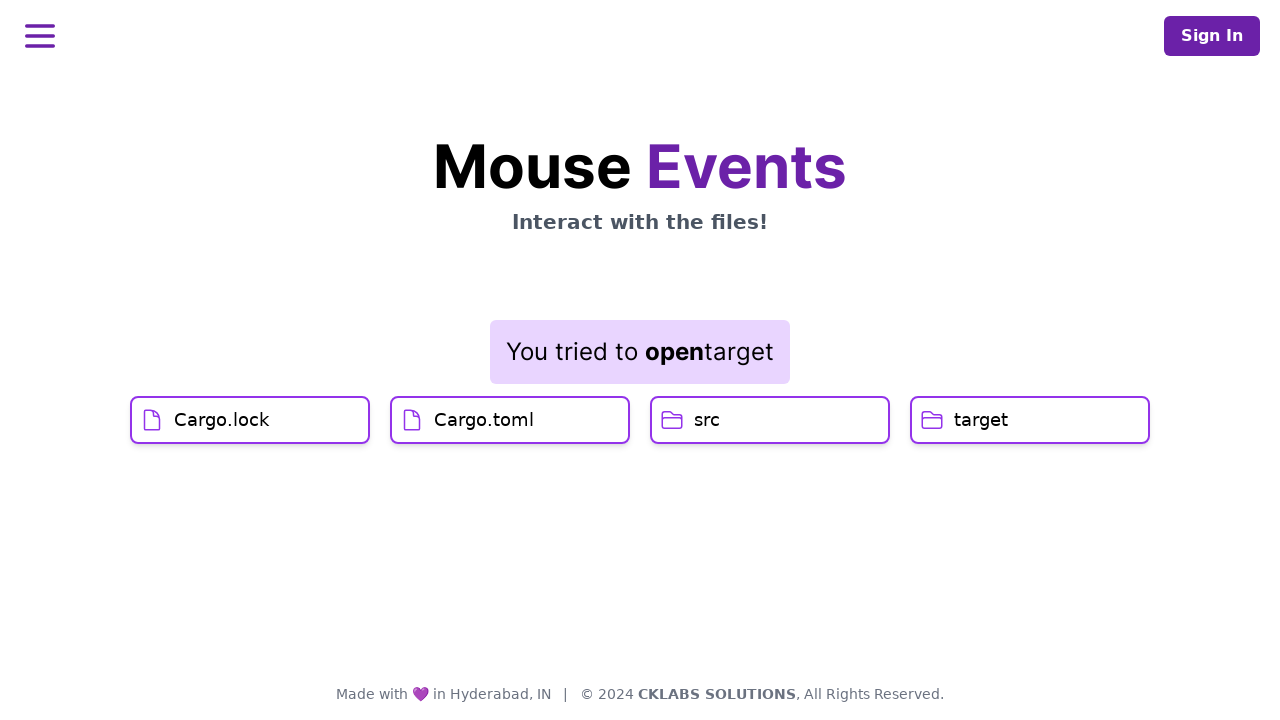